Tests browser window handling by clicking a button that opens a new tab, then switching back to the original tab

Starting URL: https://demoqa.com/browser-windows

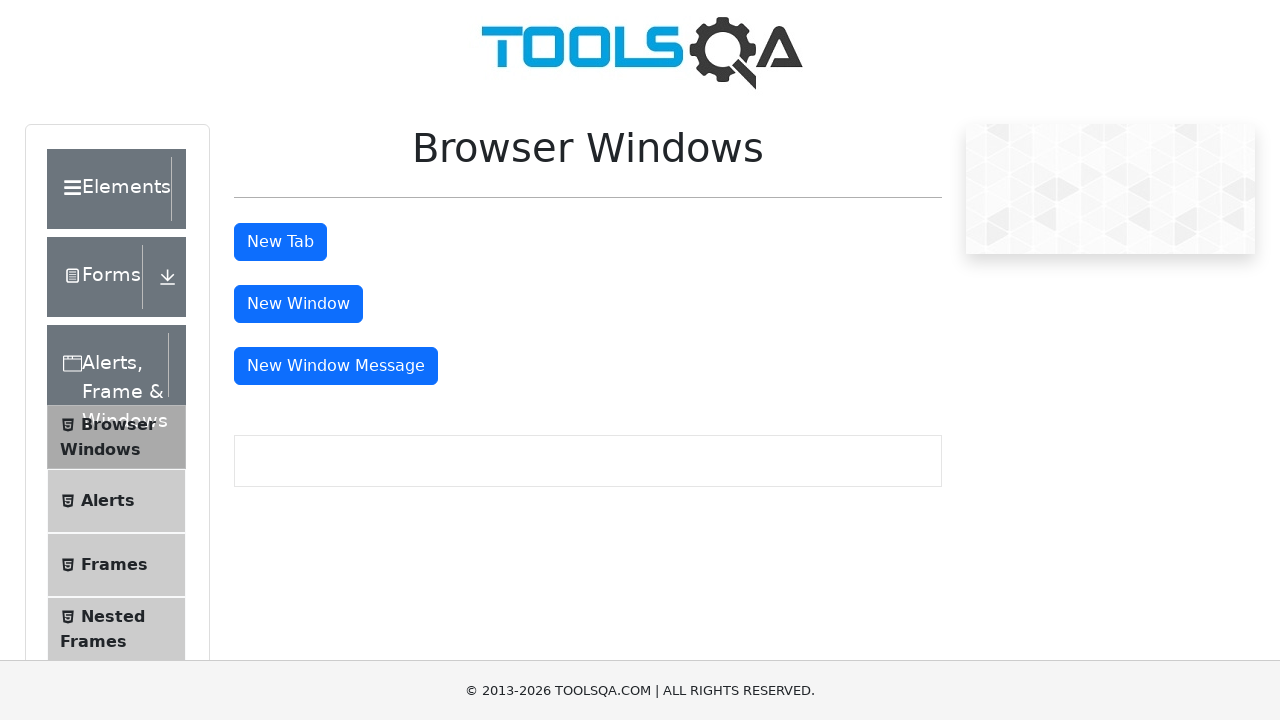

Clicked tab button to open new tab at (280, 242) on #tabButton
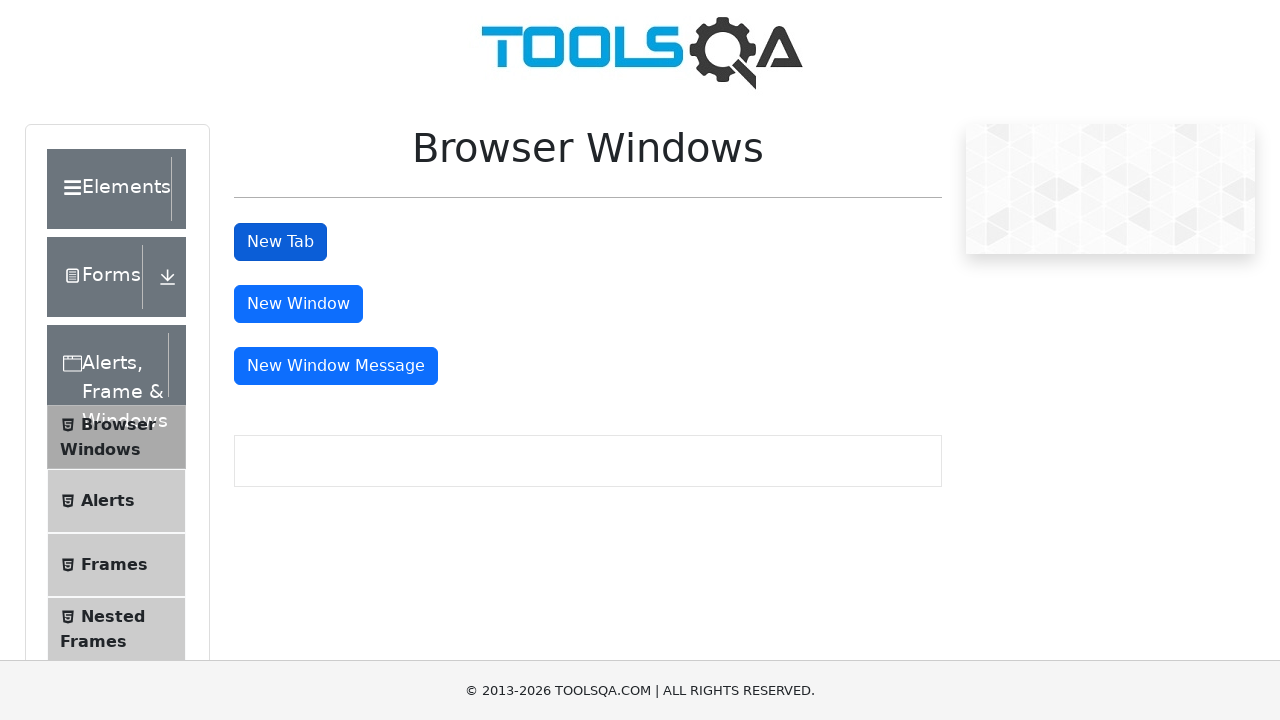

Captured new tab page object
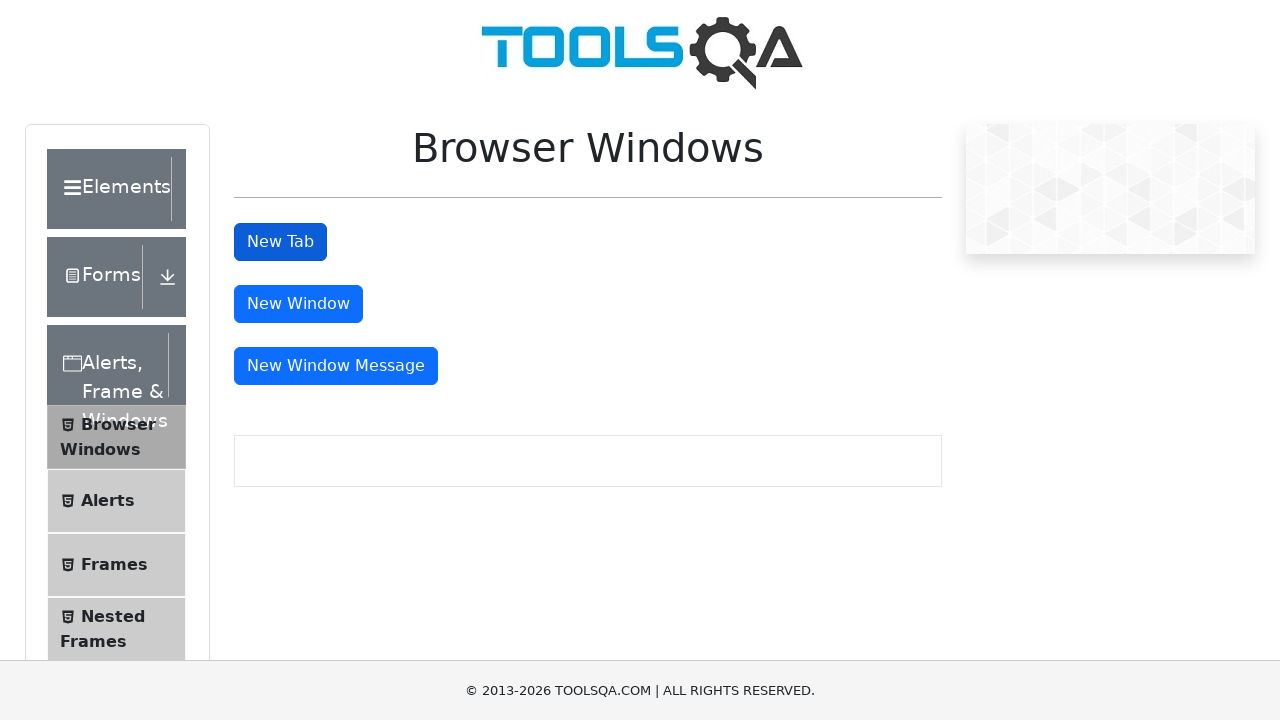

New tab finished loading
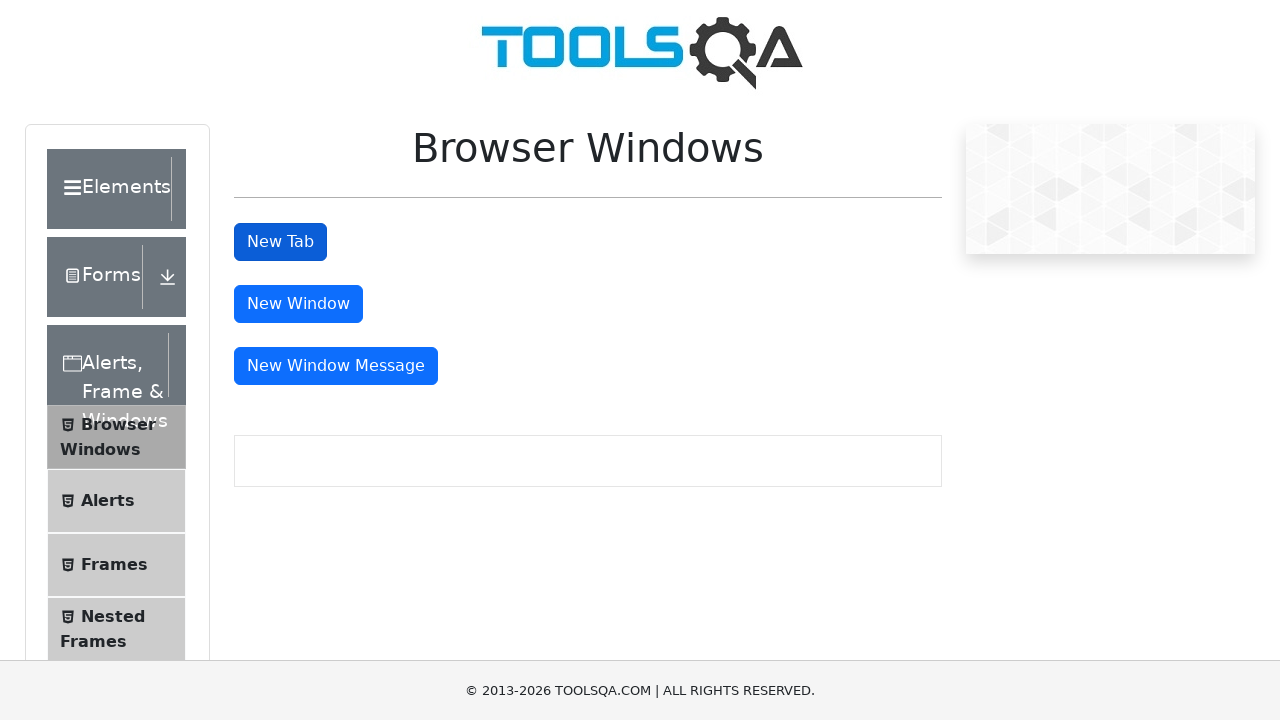

Switched focus back to original tab
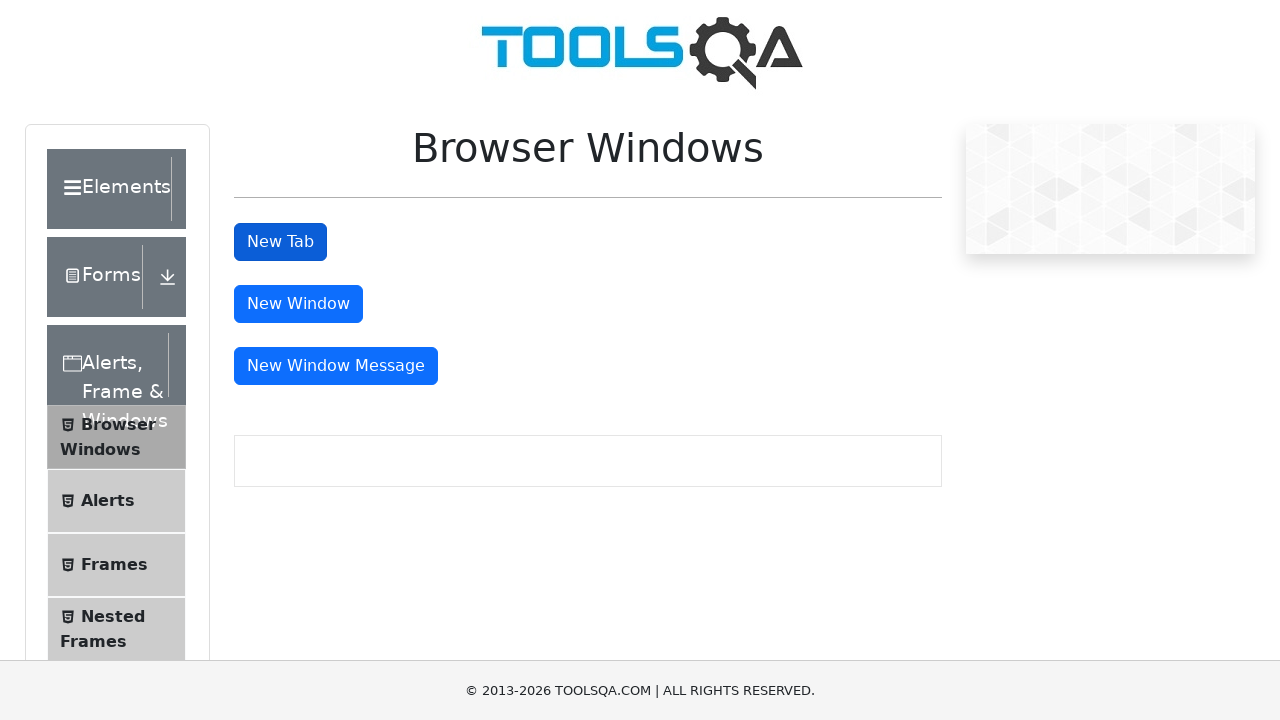

Original tab page load state confirmed
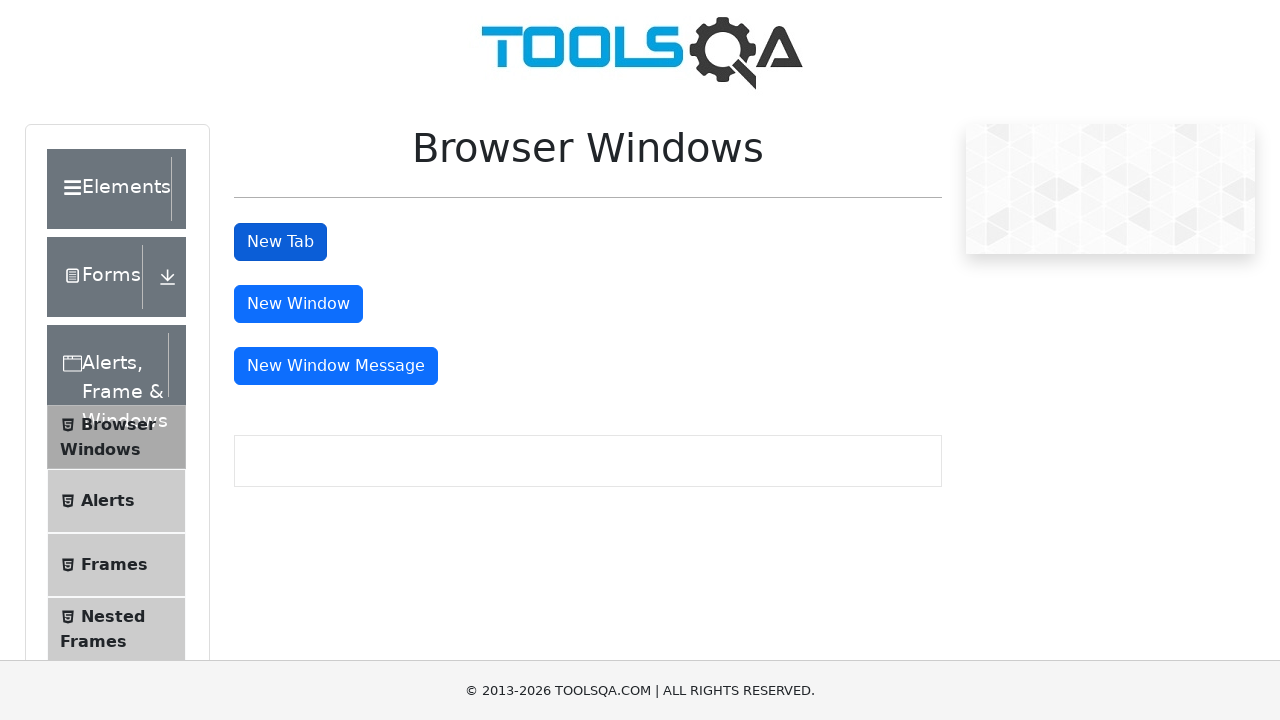

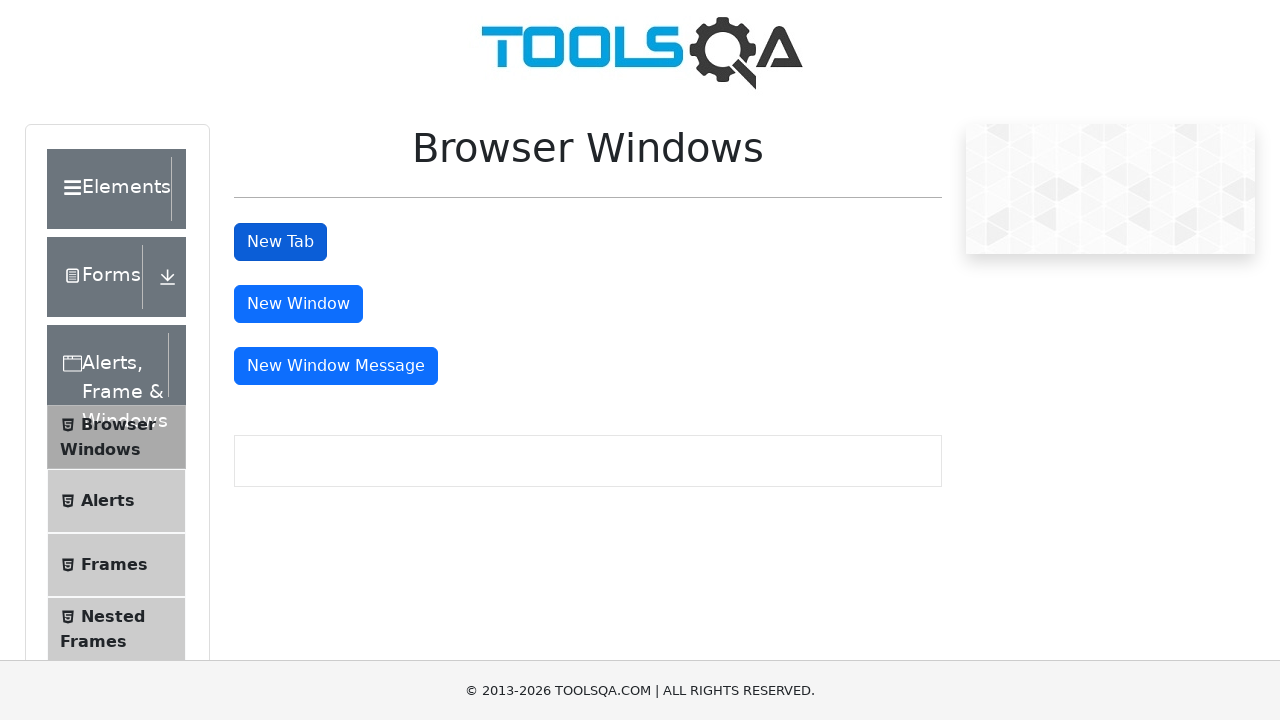